Tests file upload functionality on an Angular file upload demo page by selecting a file through the file input element.

Starting URL: http://nervgh.github.io/pages/angular-file-upload/examples/simple/

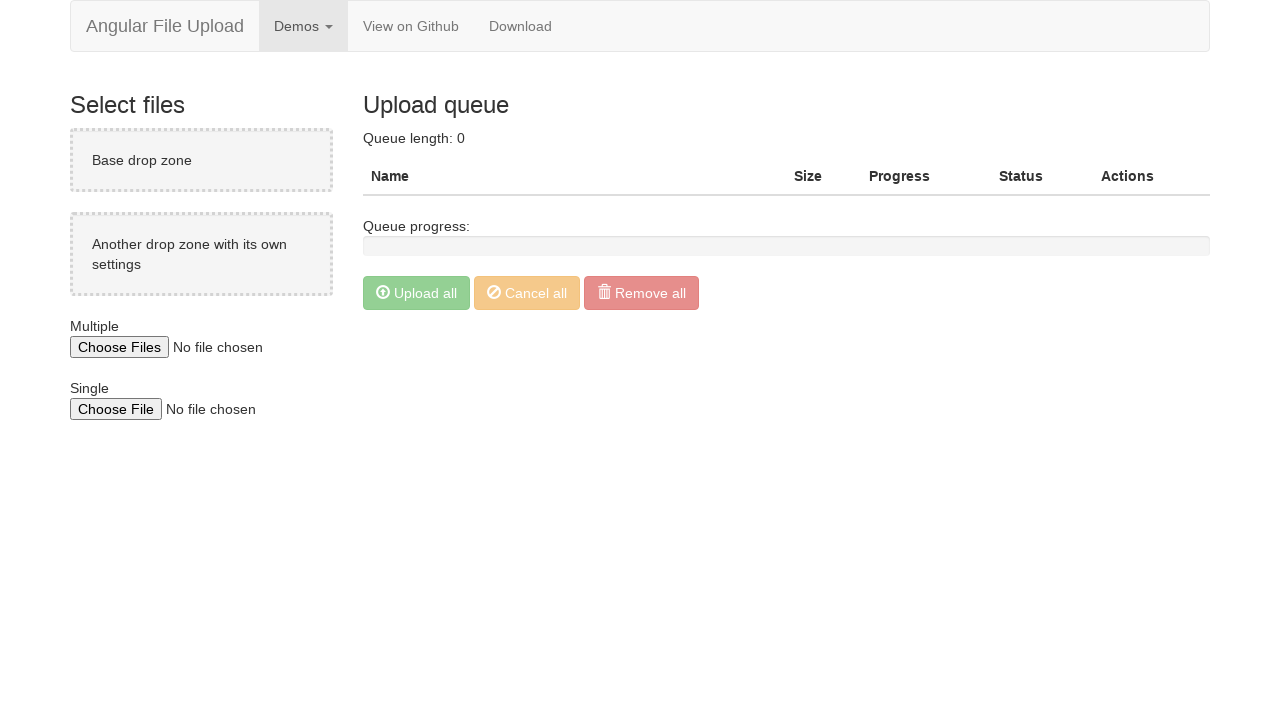

Created temporary test file for upload
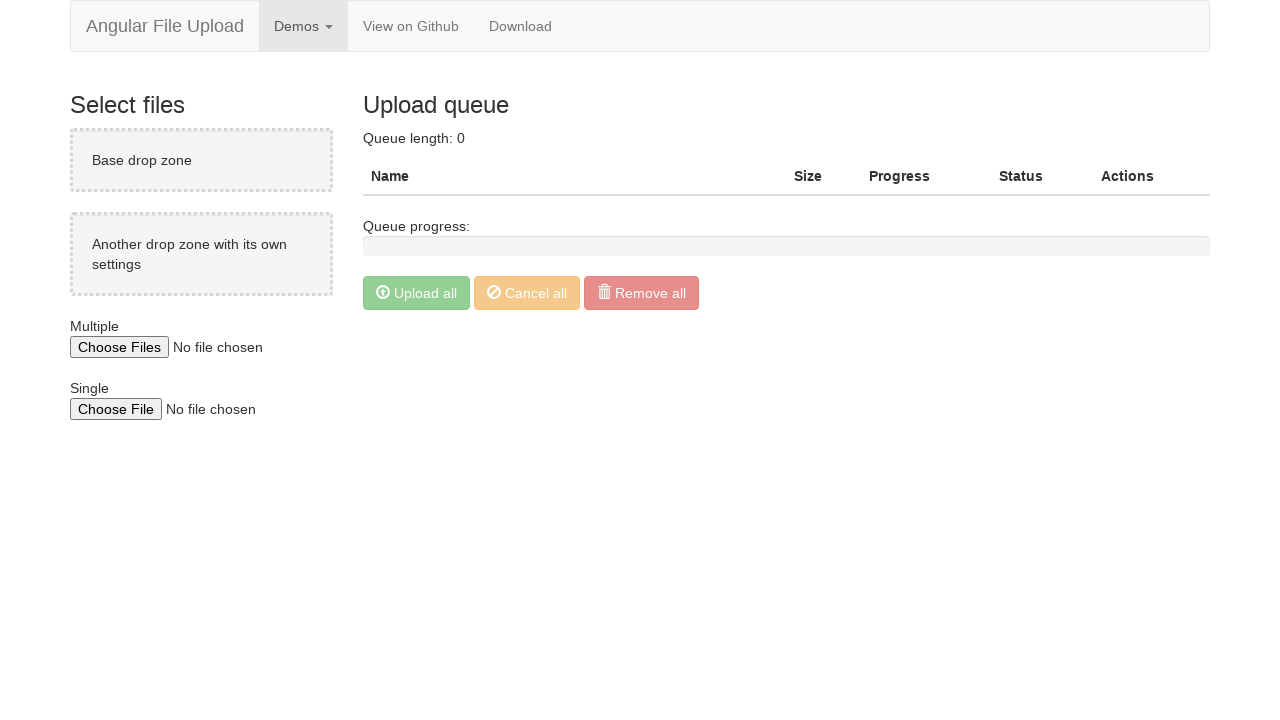

Selected file through file input element
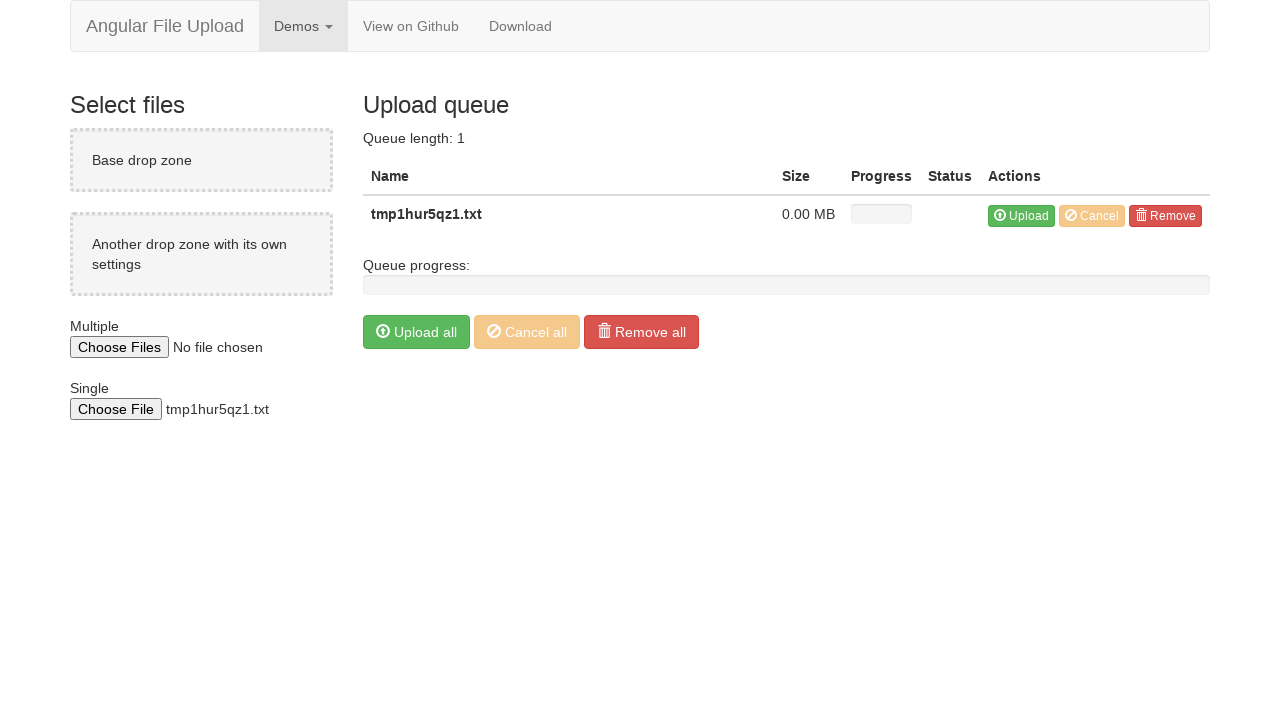

Cleaned up temporary test file
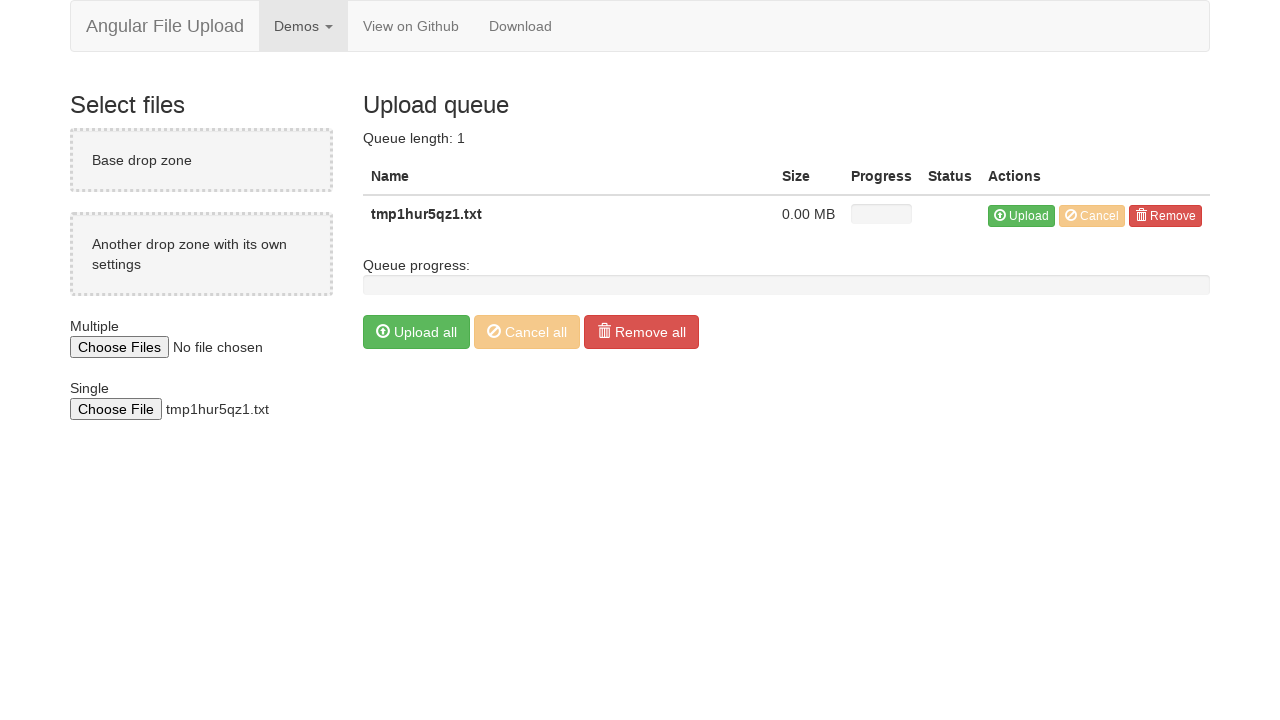

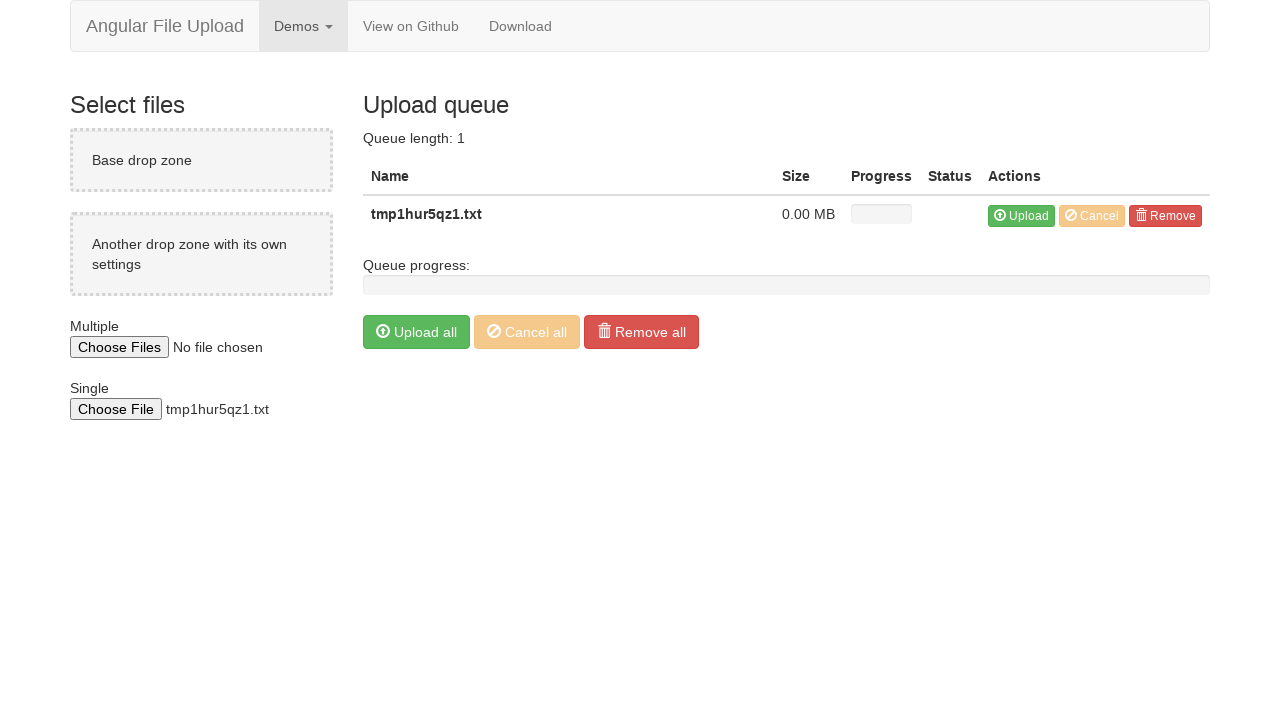